Tests JavaScript Prompt popup by clicking the JS Prompt button, entering text into the prompt, accepting it, and verifying the result message displays the entered text.

Starting URL: https://the-internet.herokuapp.com/javascript_alerts

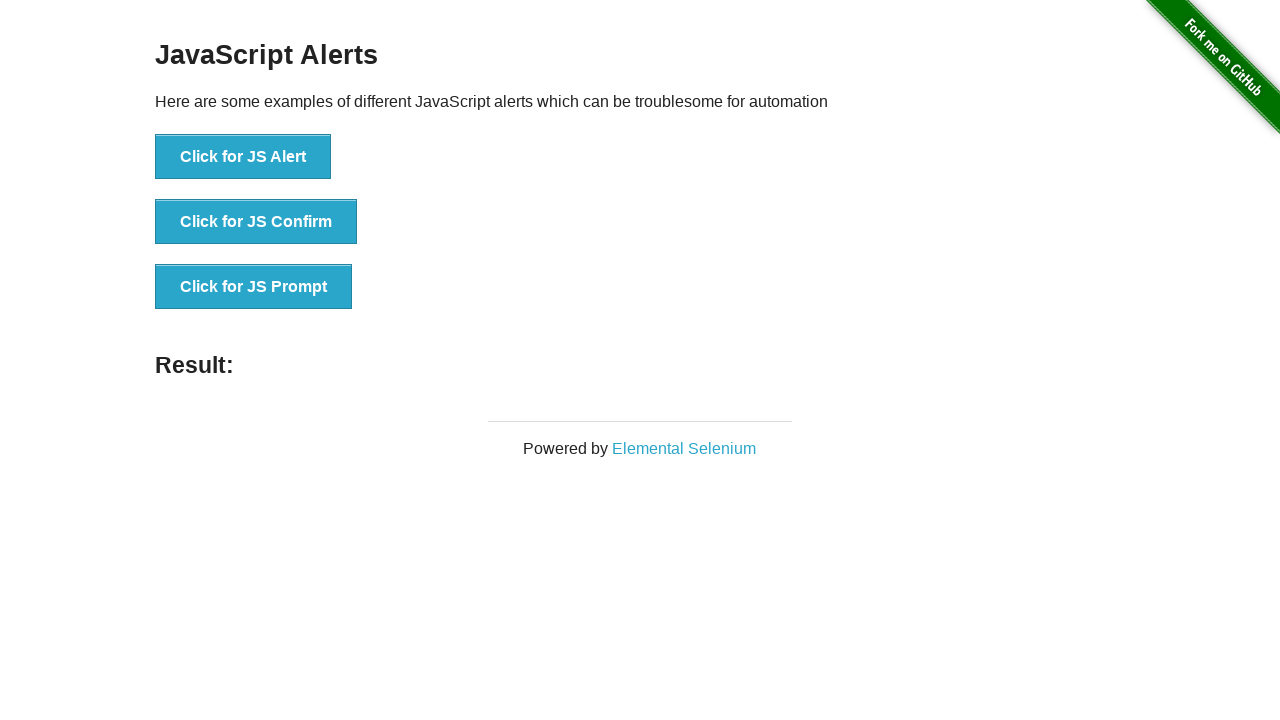

Set up dialog handler to accept prompt with text 'hello world test'
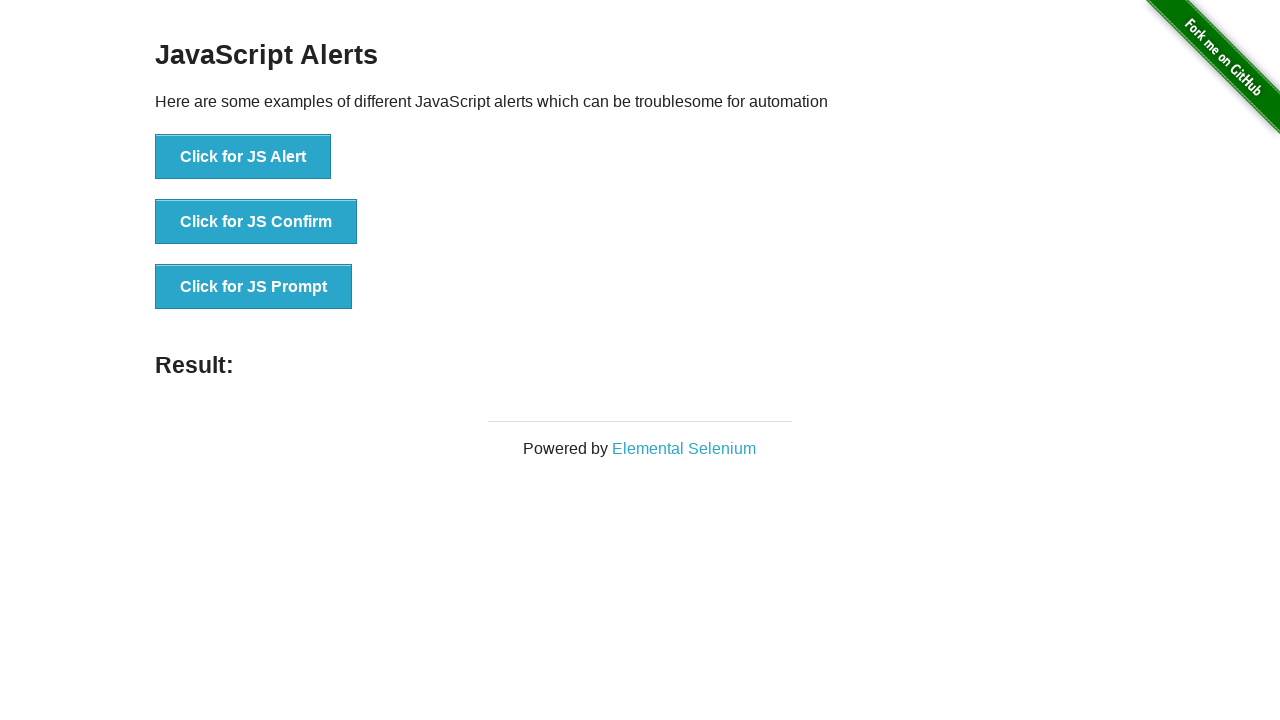

Clicked JS Prompt button to open the prompt dialog at (254, 287) on button[onclick*='jsPrompt']
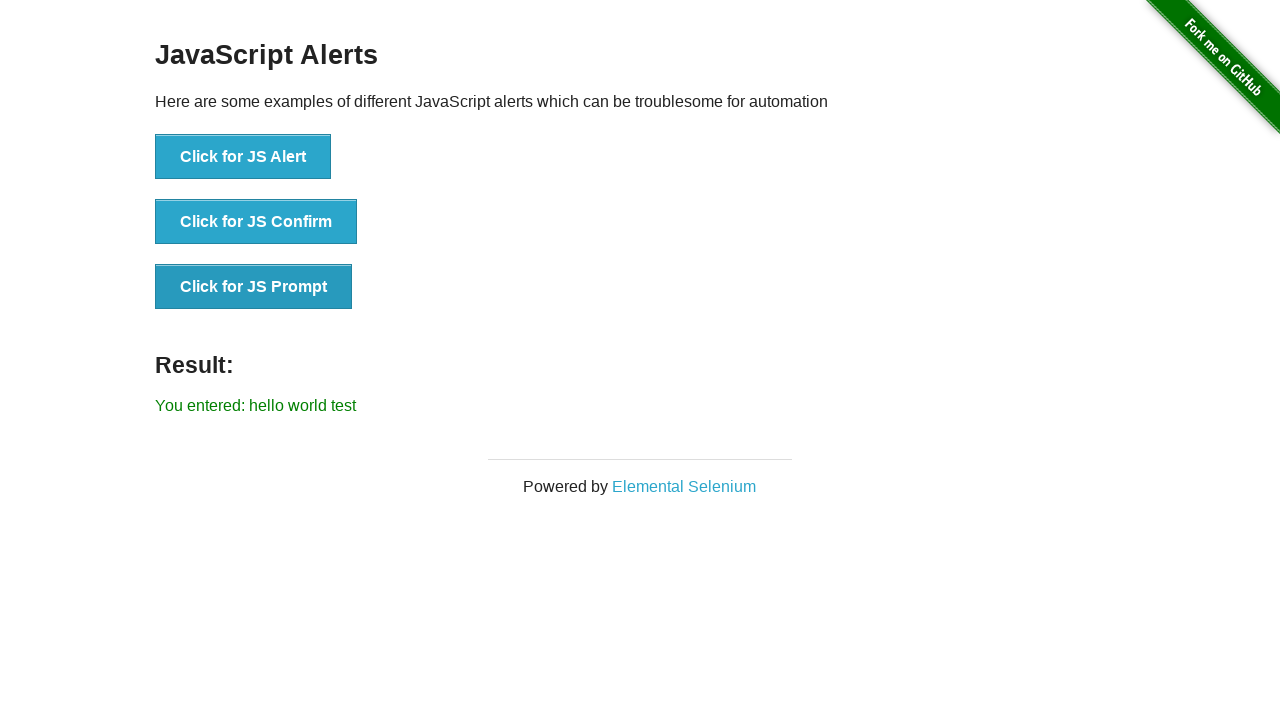

Result message element loaded after accepting prompt
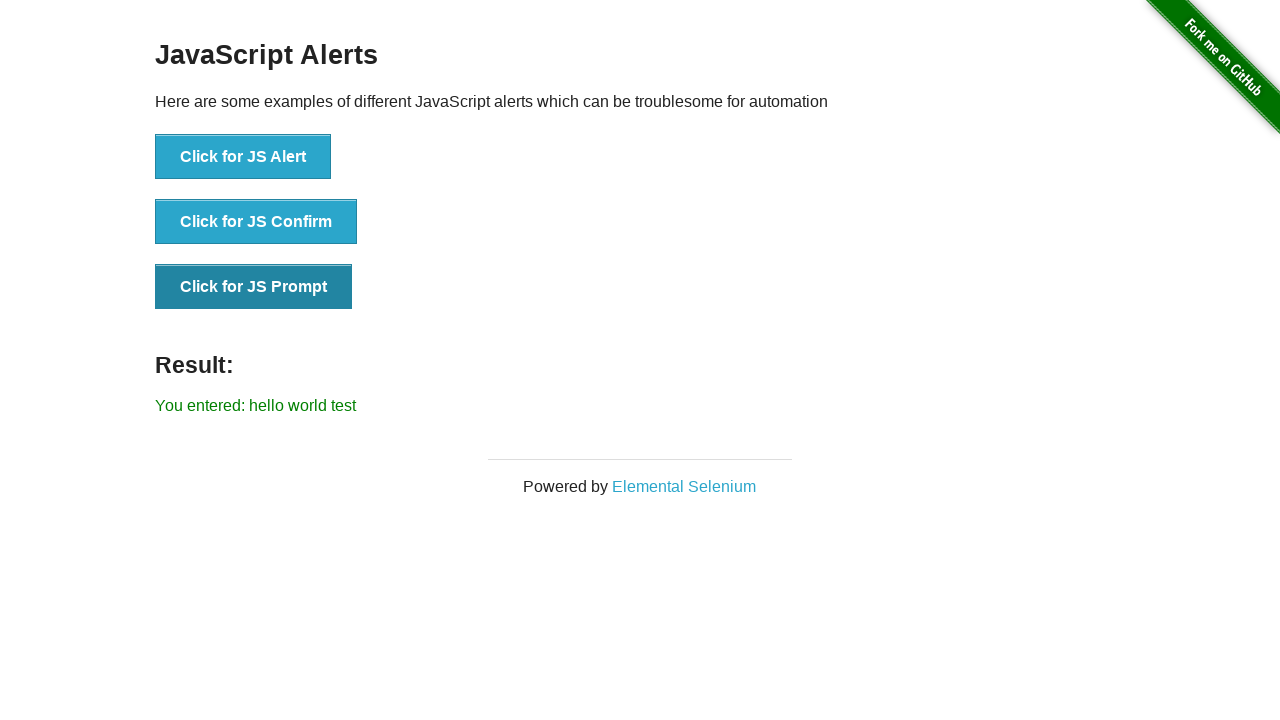

Retrieved result message text: 'You entered: hello world test'
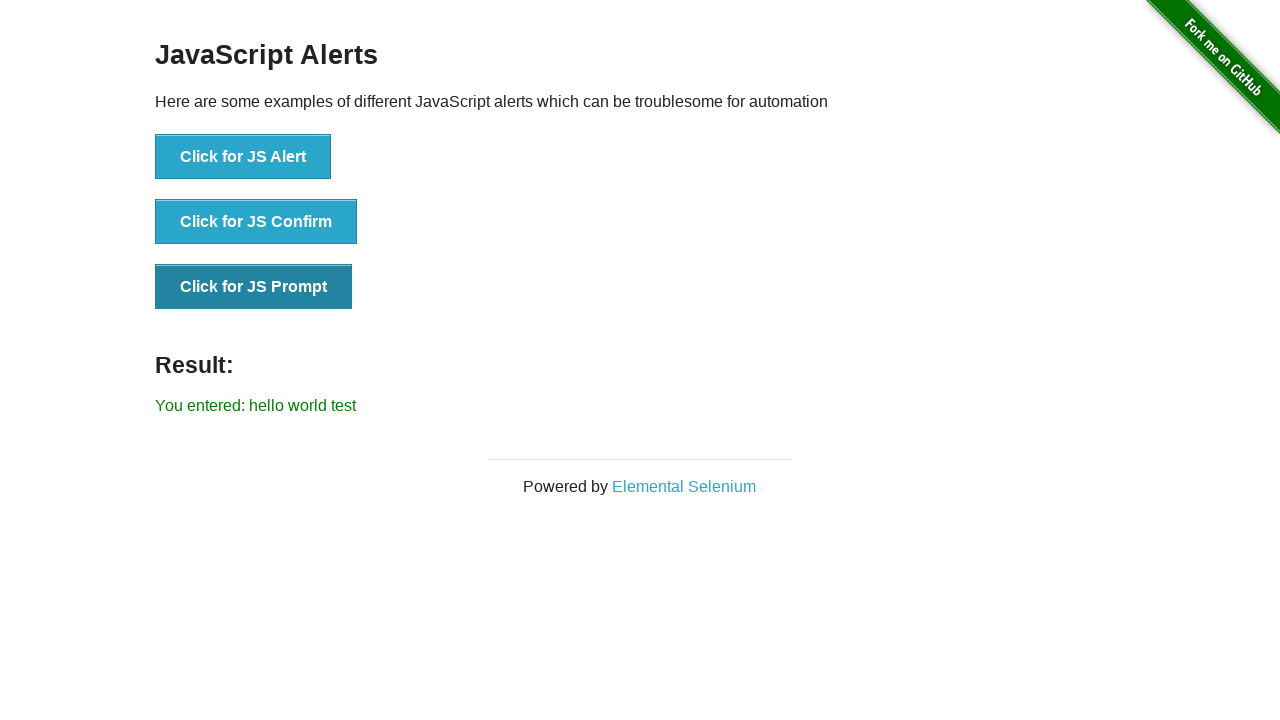

Verified result message displays entered text 'You entered: hello world test'
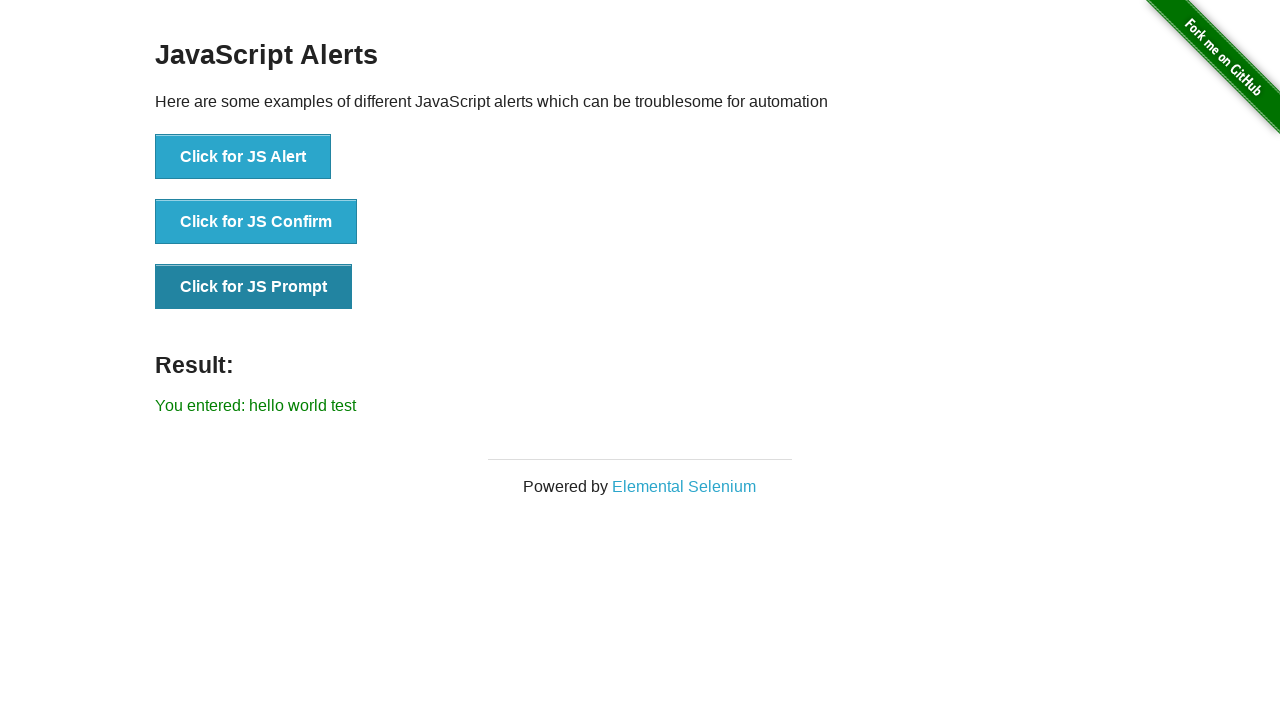

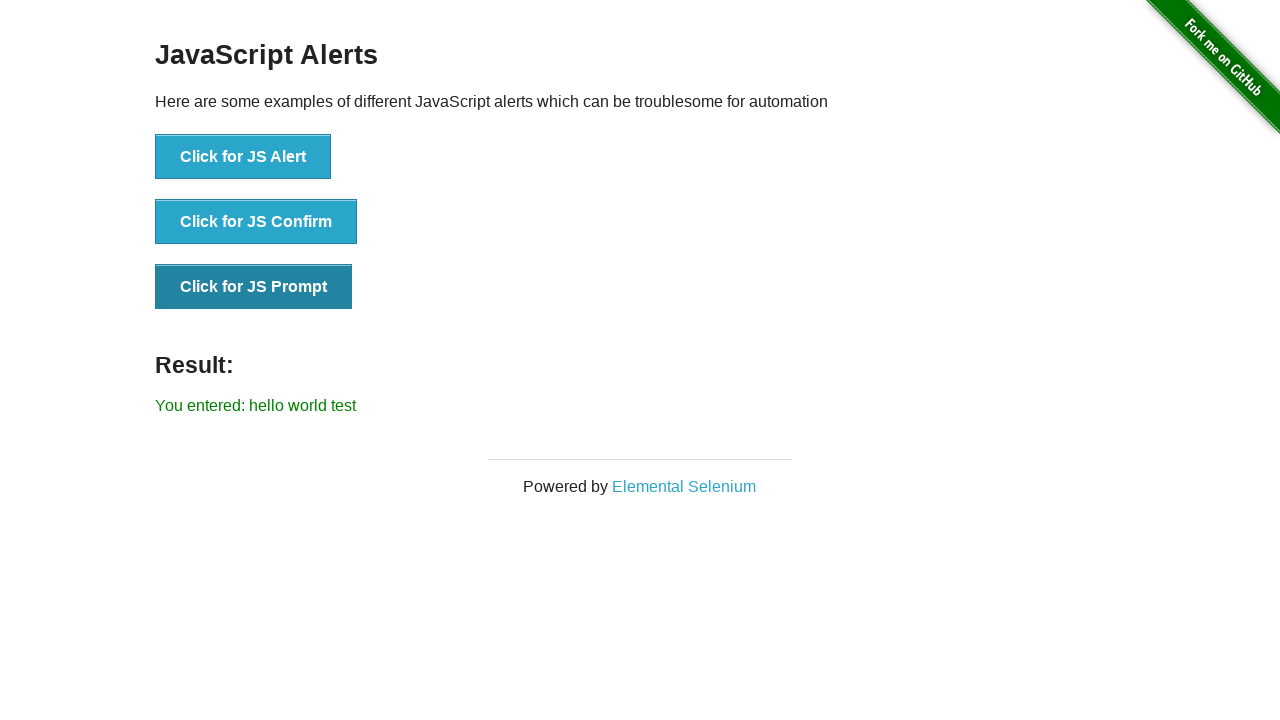